Navigates to Wisequarter homepage and verifies that the page title contains "Wise"

Starting URL: https://www.wisequarter.com

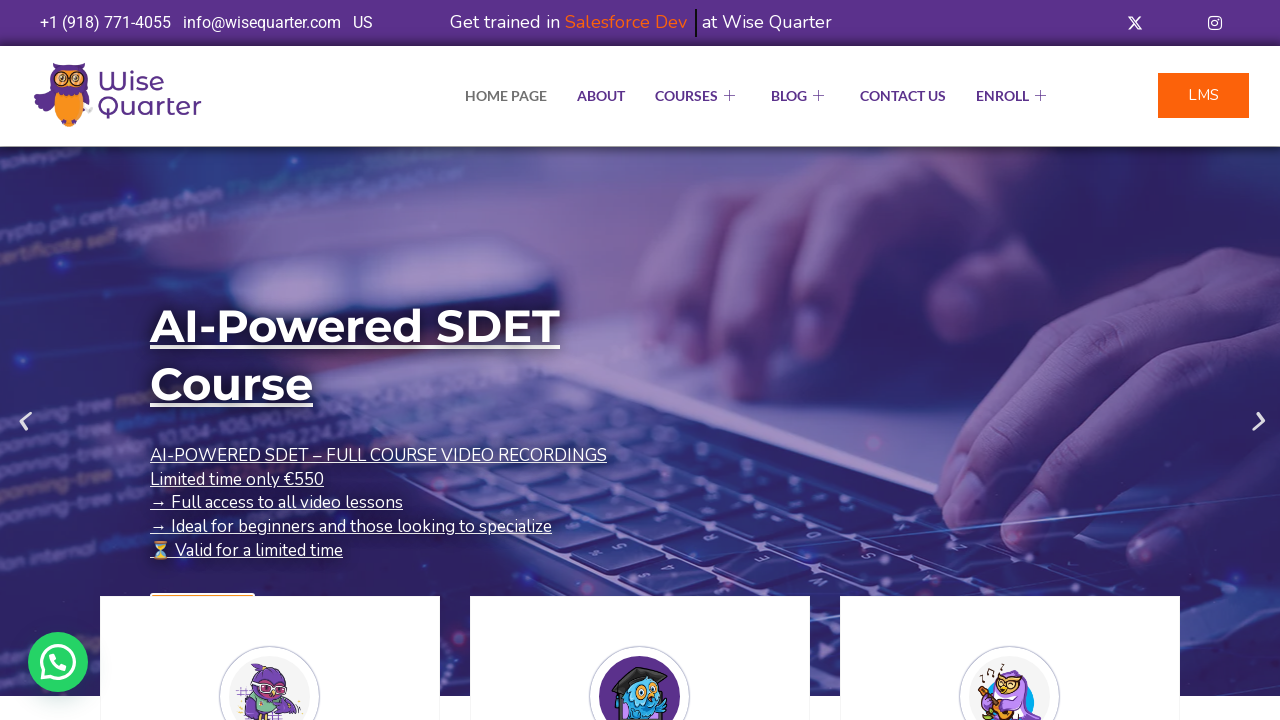

Waited for page to reach domcontentloaded state
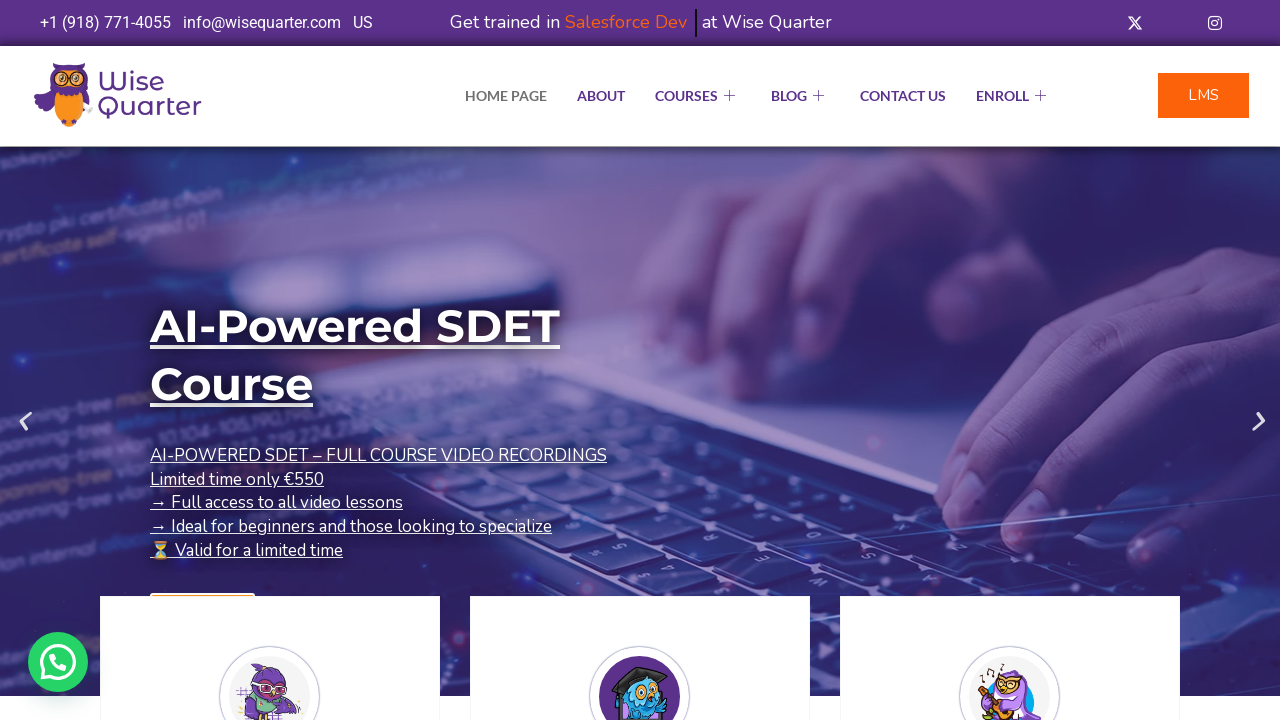

Verified page title contains 'Wise'
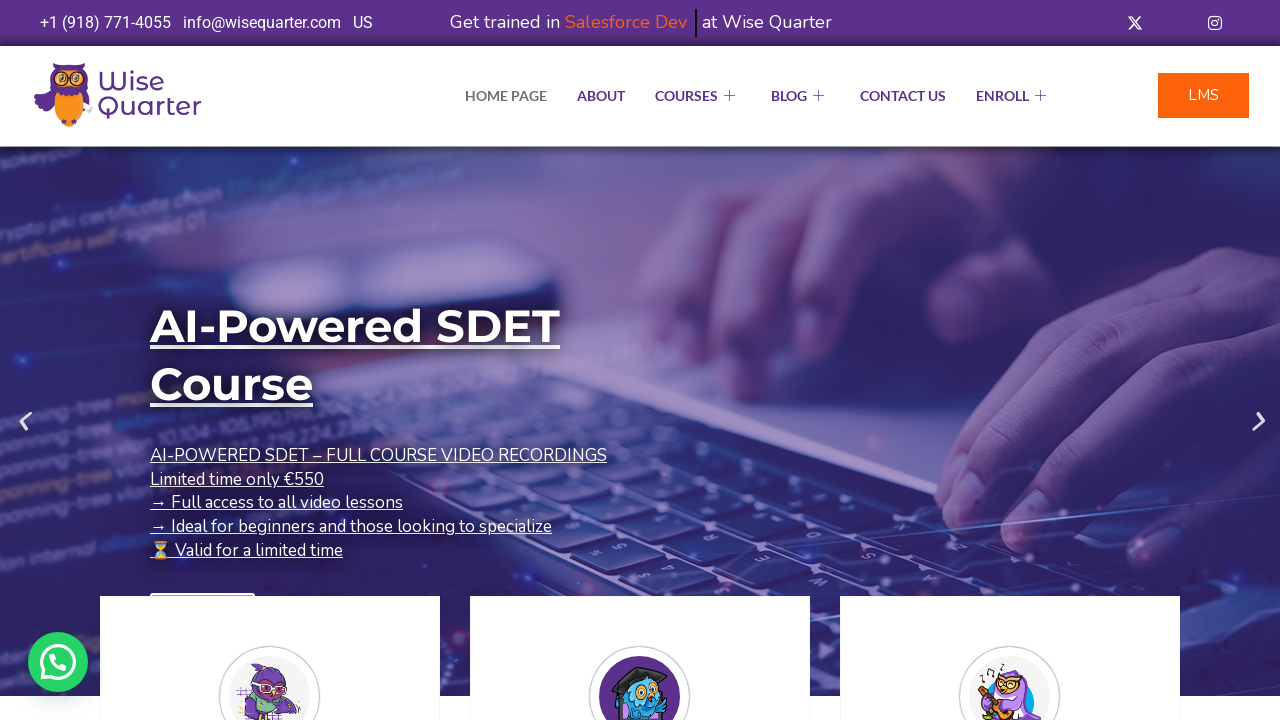

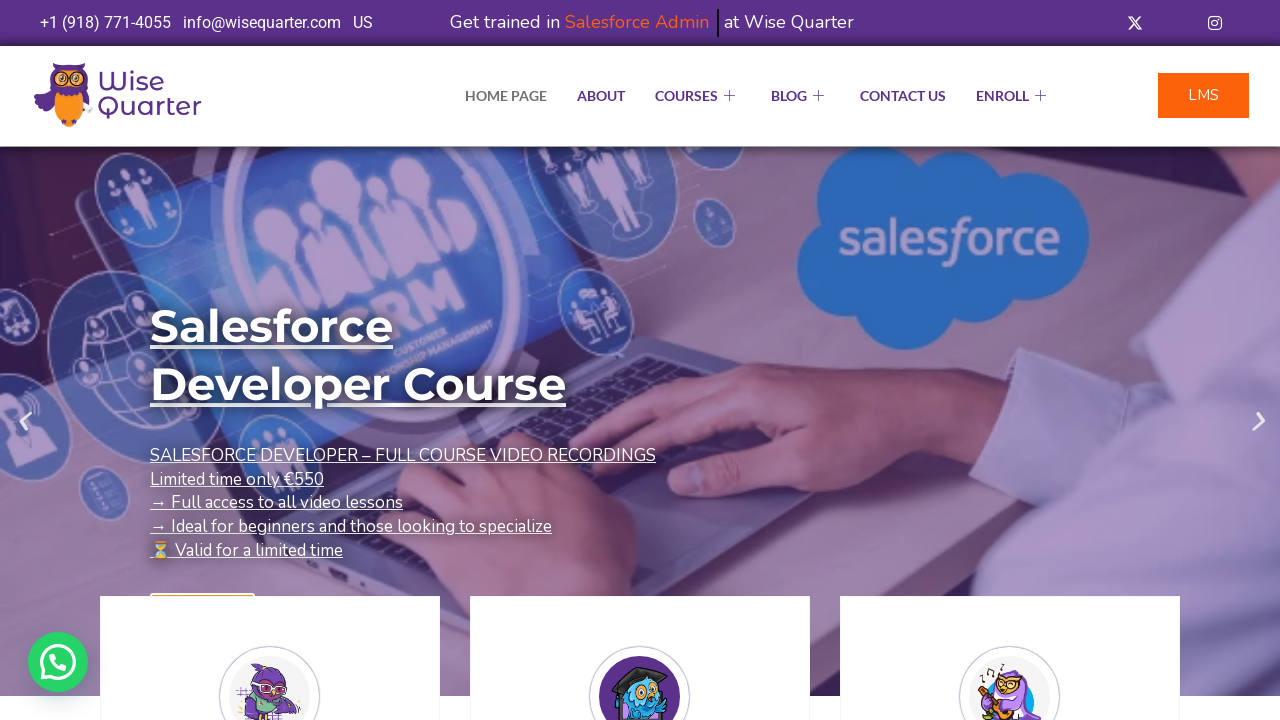